Tests multi-tab handling by navigating to a trial signup page, clicking a privacy policy link that opens in a new tab, switching between tabs, and filling a form field on the main page.

Starting URL: https://www.orangehrm.com/orangehrm-30-day-trial

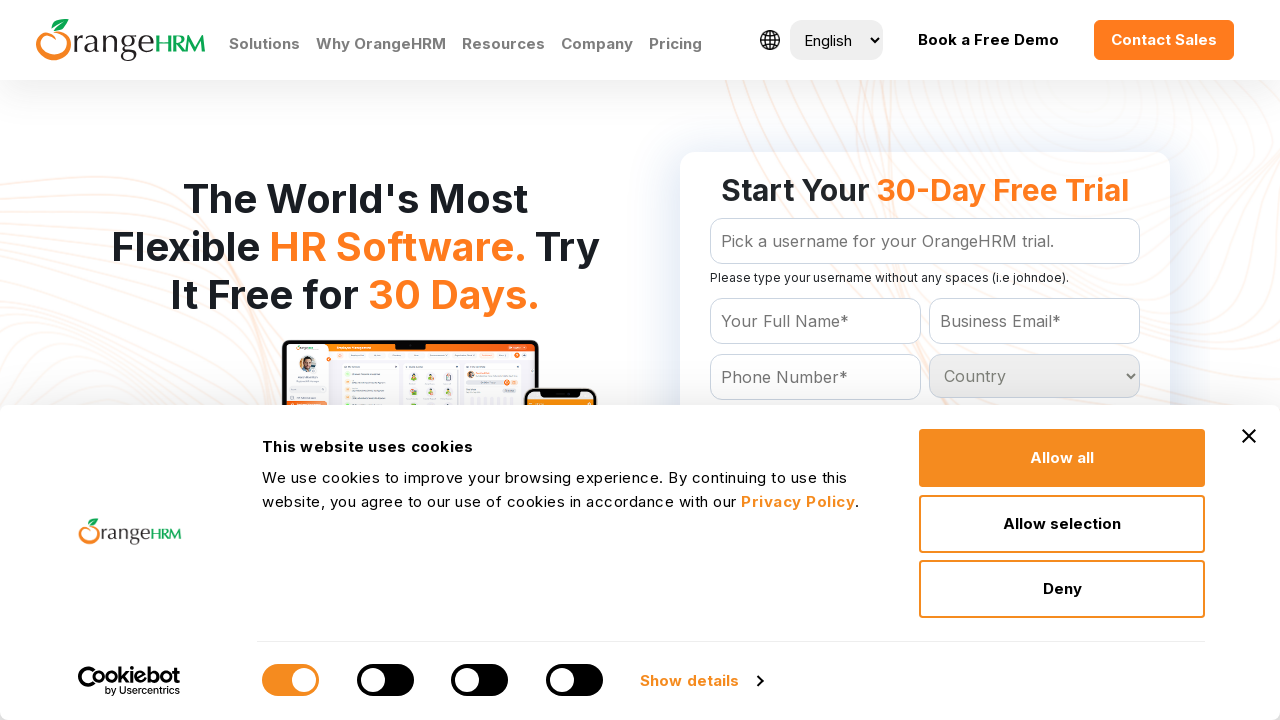

Waited for trial signup page to load
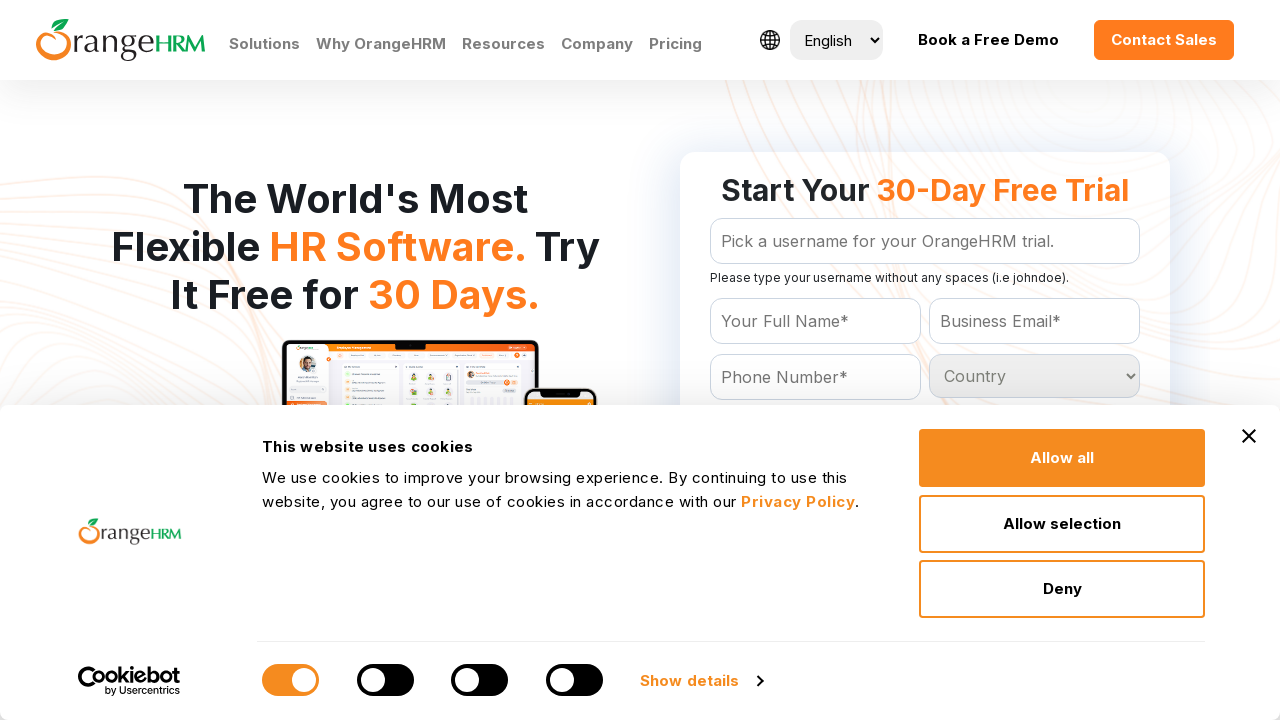

Clicked privacy policy link to open in new tab at (798, 502) on a[href*='privacy-policy']
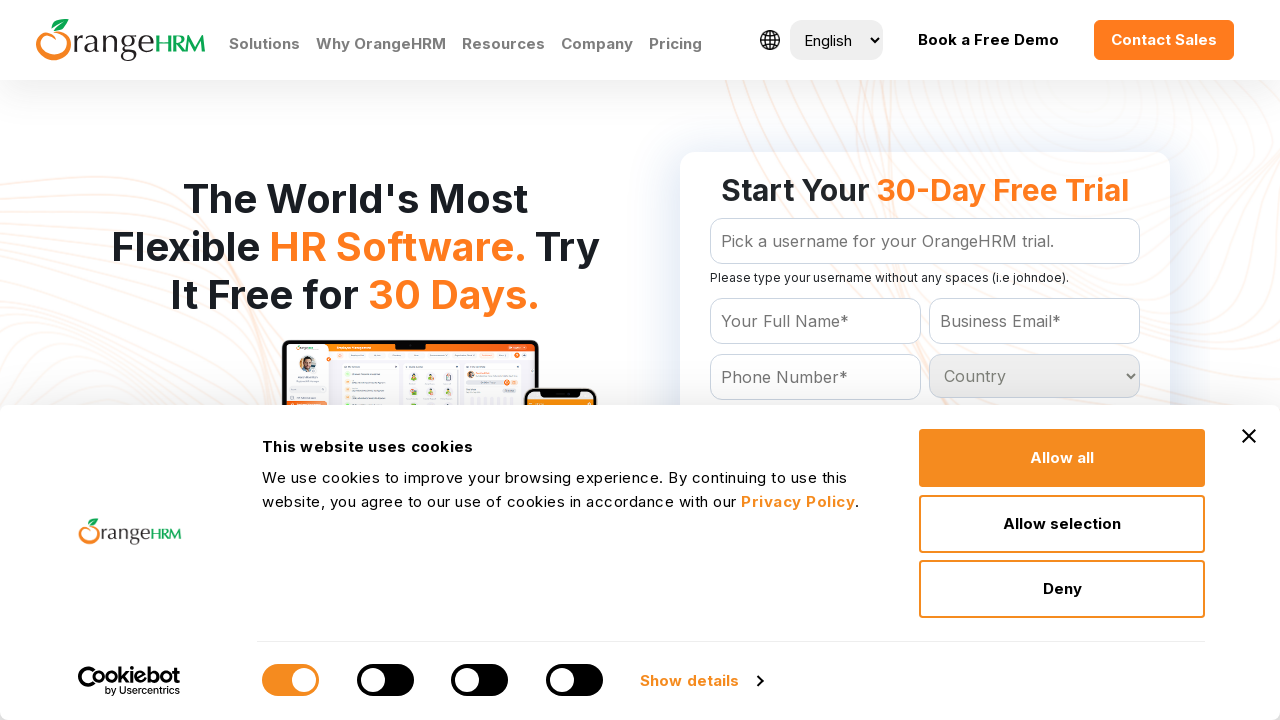

Captured reference to new privacy policy tab
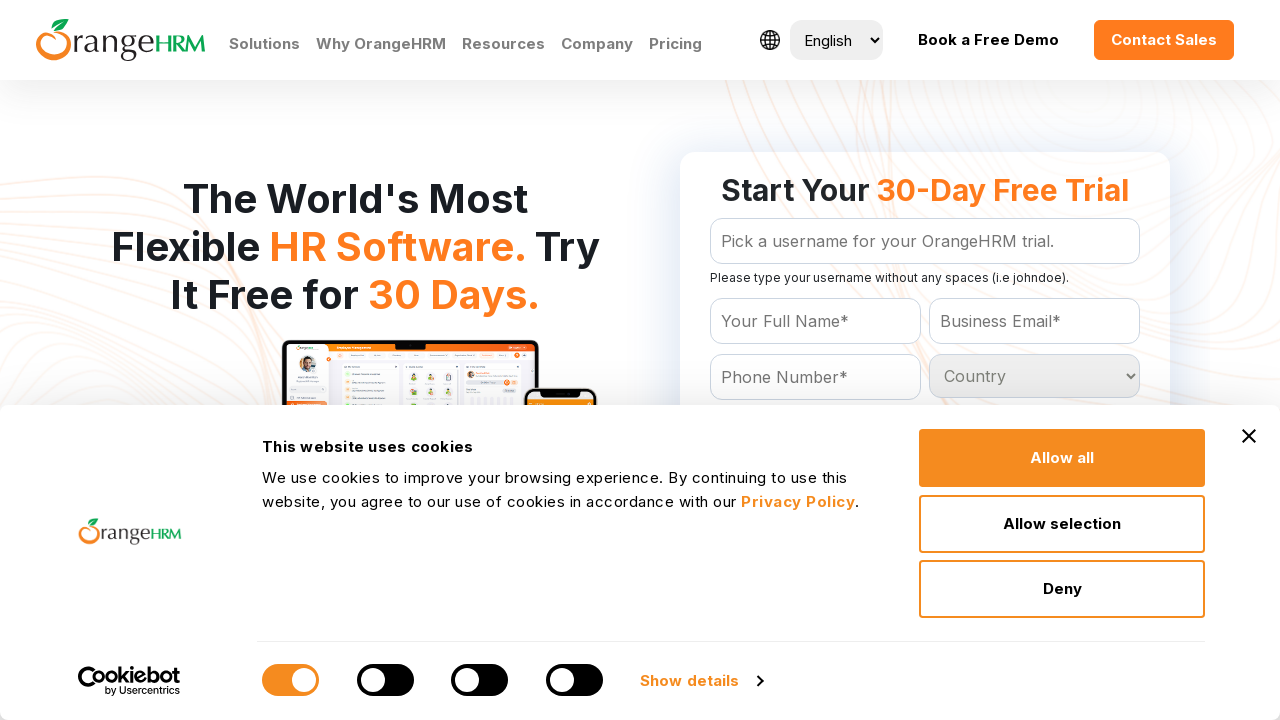

Waited for privacy policy page to load in new tab
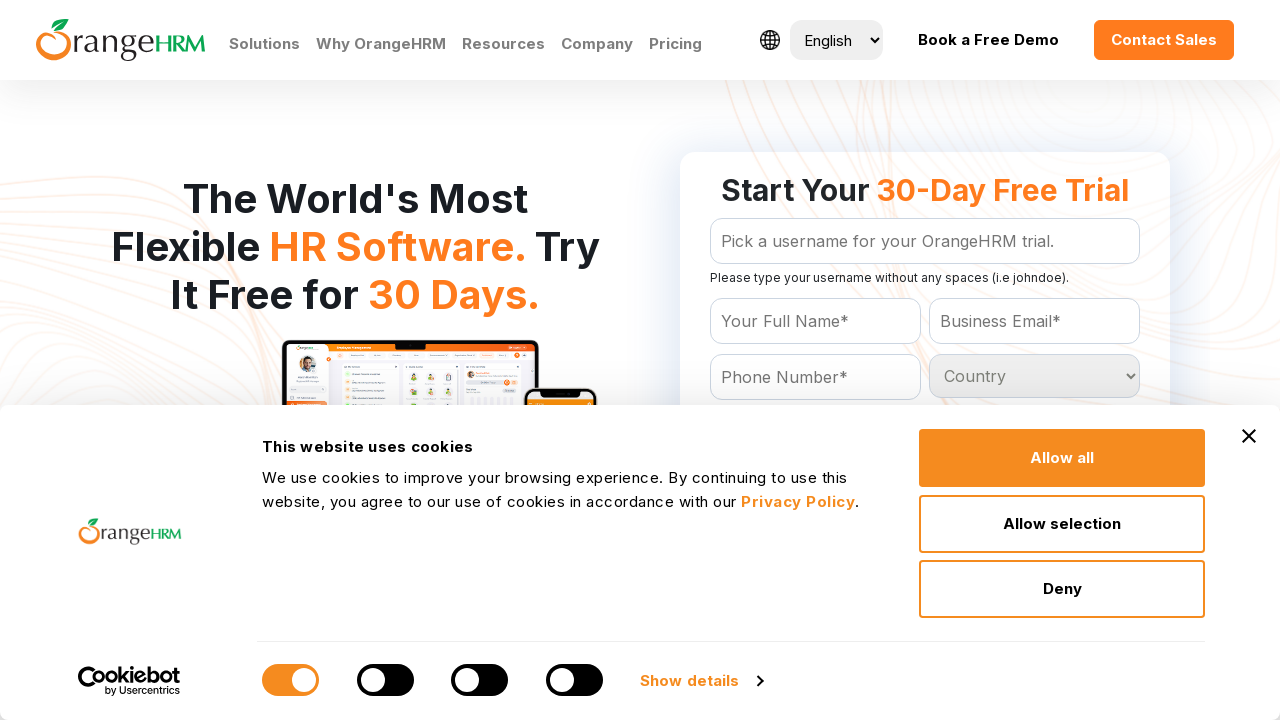

Switched focus back to main trial signup tab
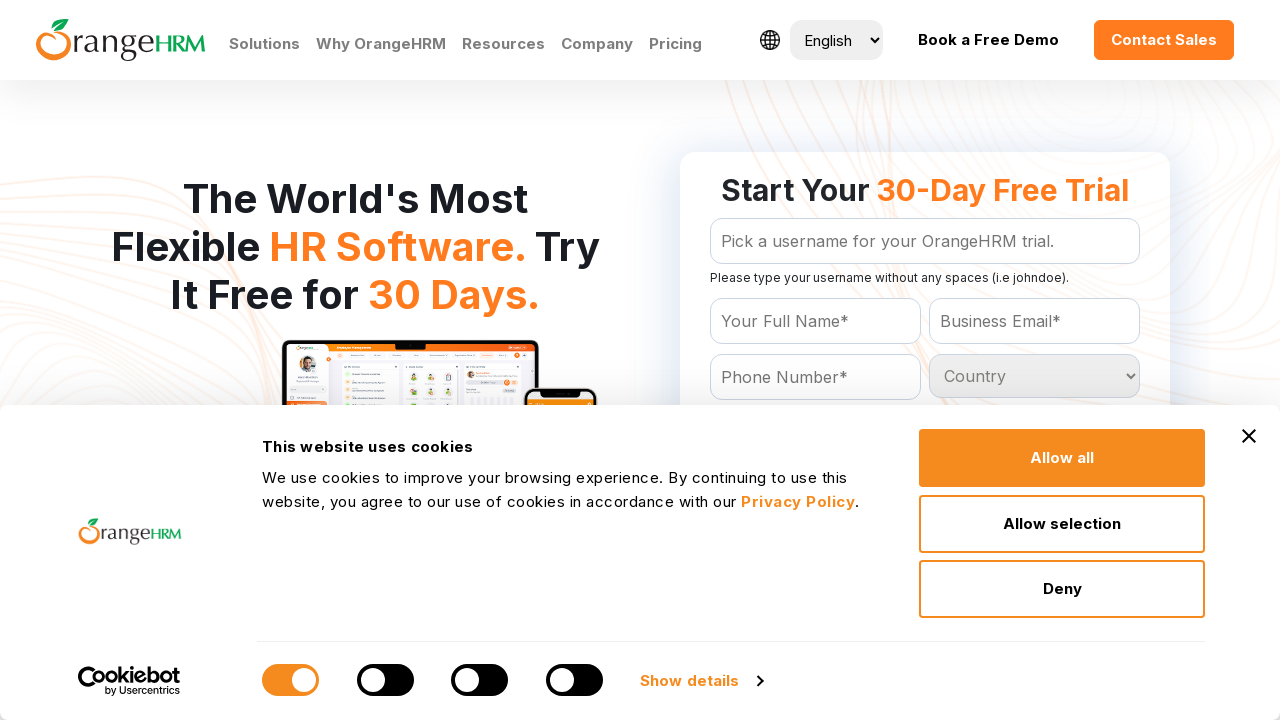

Filled subdomain field with 'TestUser2024' on #Form_getForm_subdomain
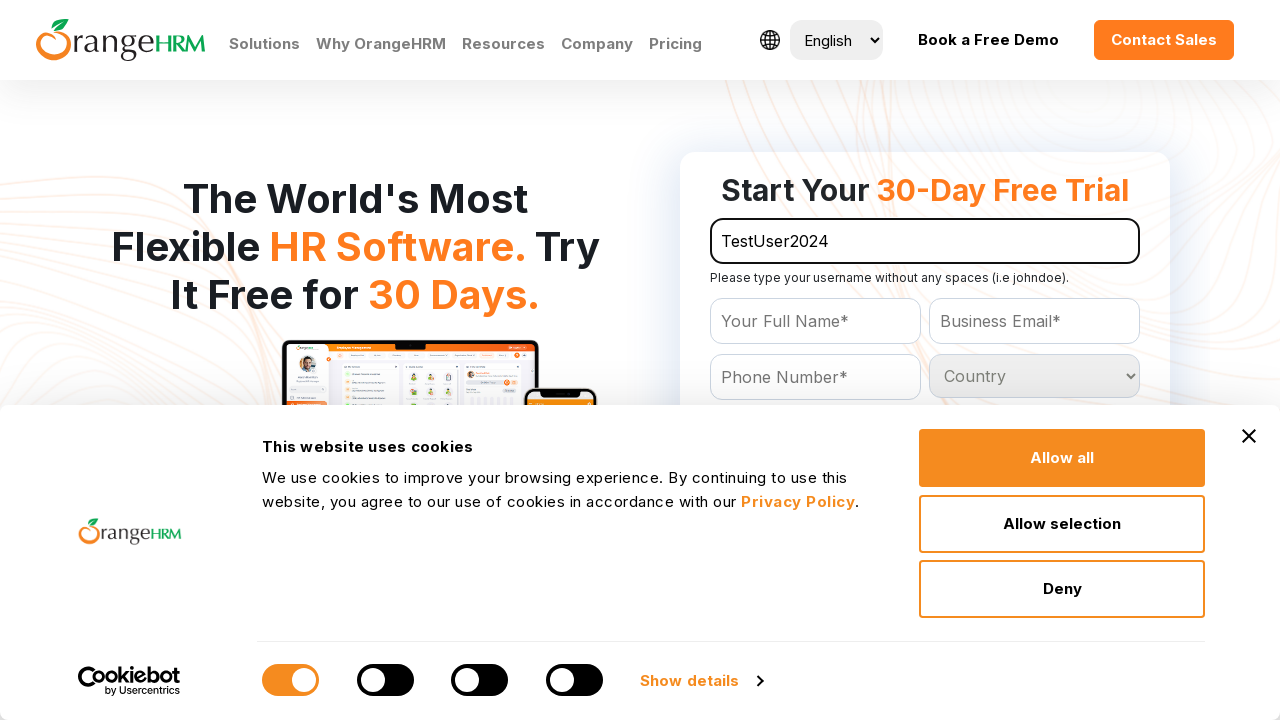

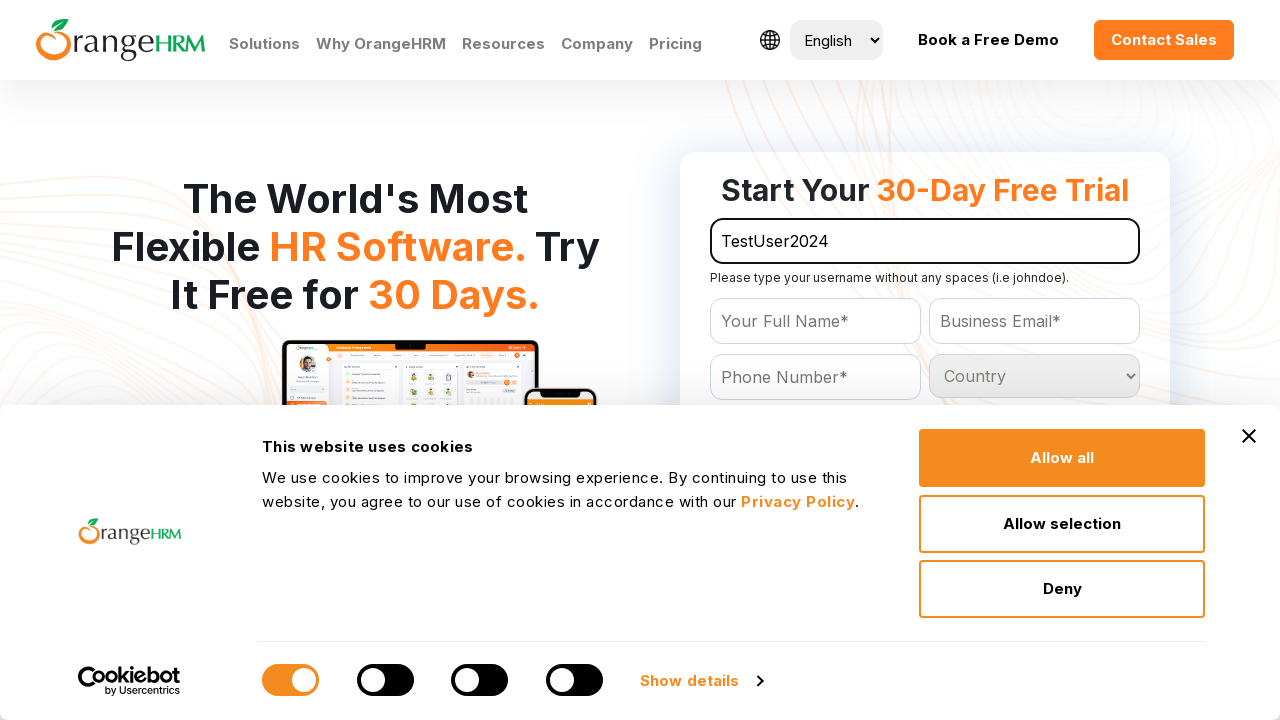